Simple navigation test that loads the Privalia Brazil public page

Starting URL: https://br.privalia.com/public

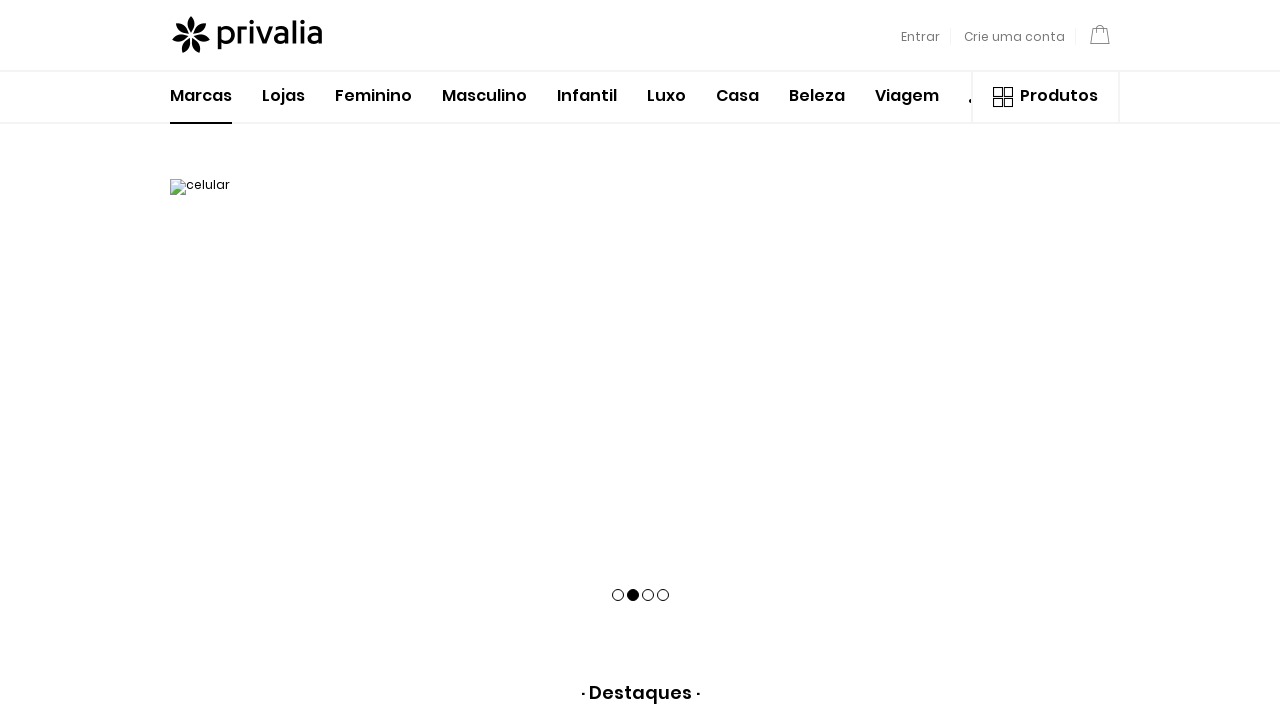

Navigated to Privalia Brazil public page
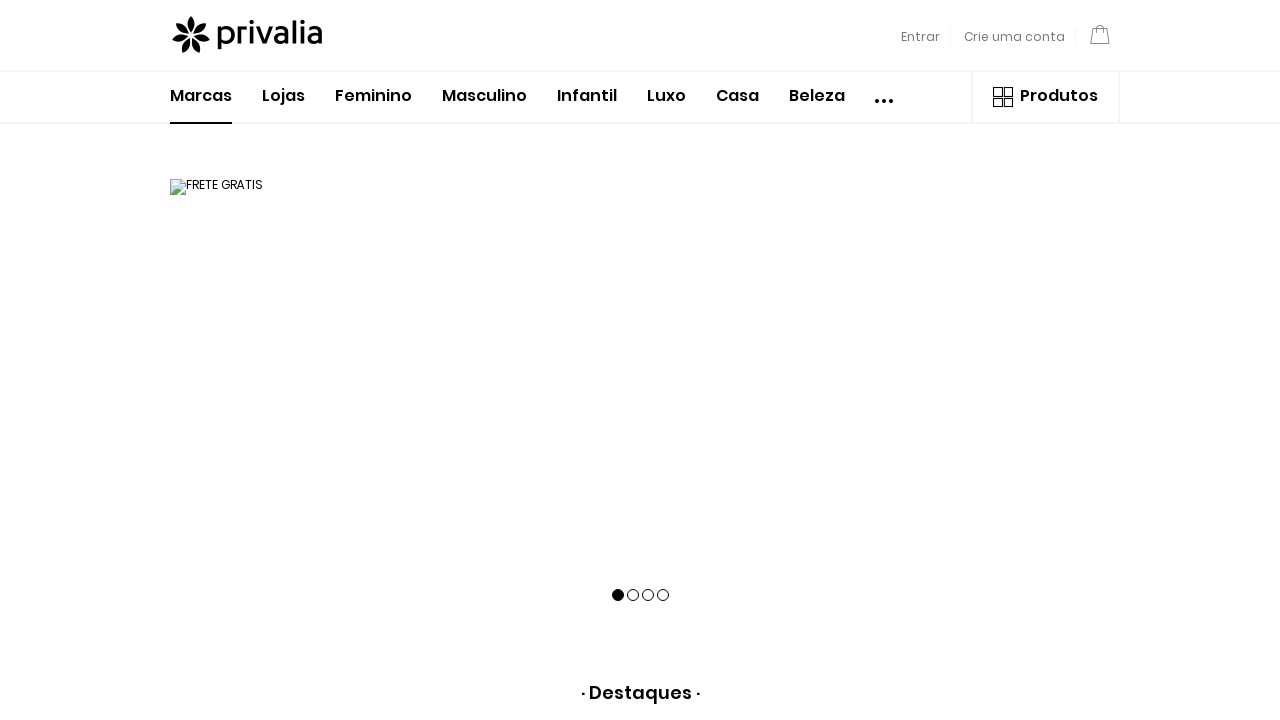

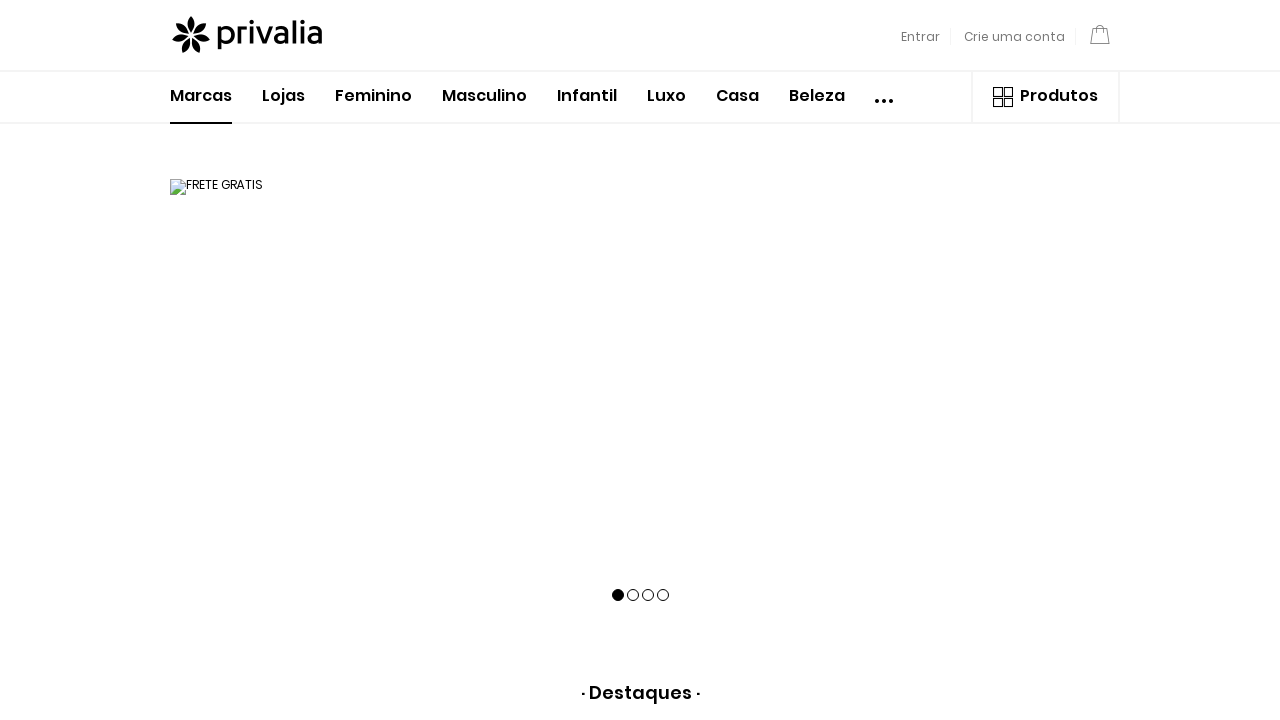